Navigates to Wisequarter homepage and verifies that the page title contains "Wise"

Starting URL: https://www.wisequarter.com

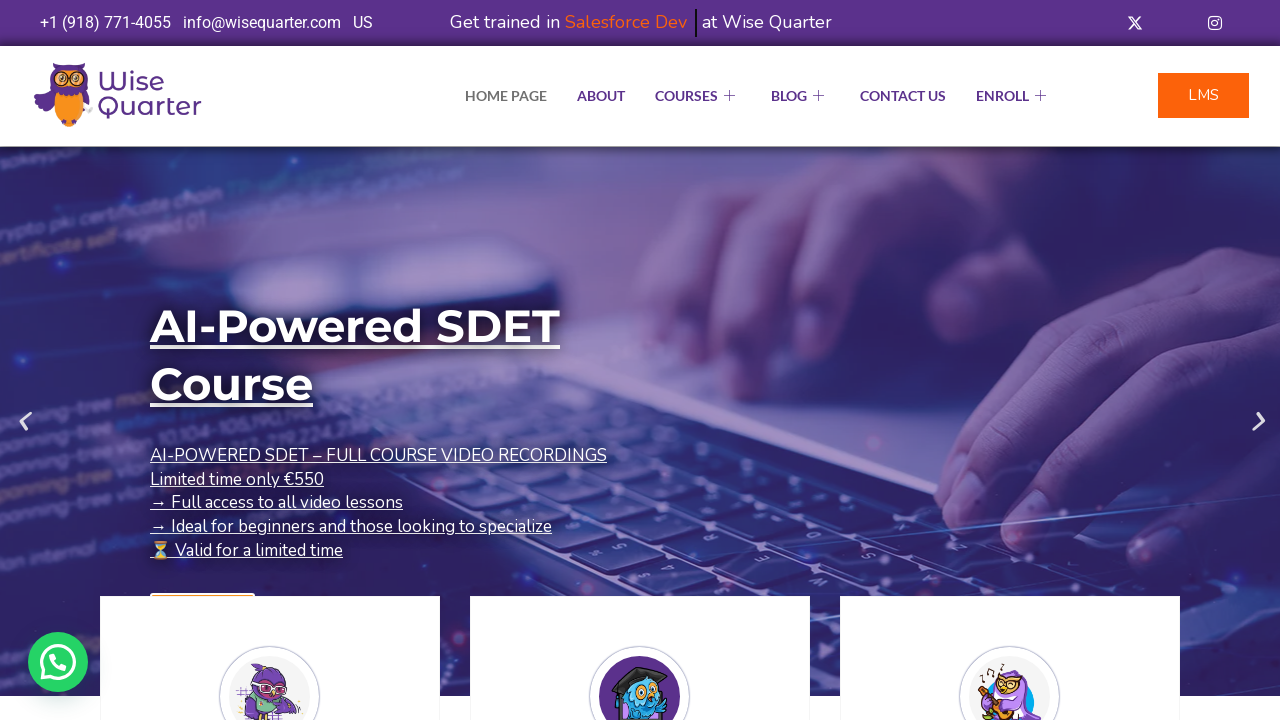

Navigated to Wisequarter homepage (https://www.wisequarter.com)
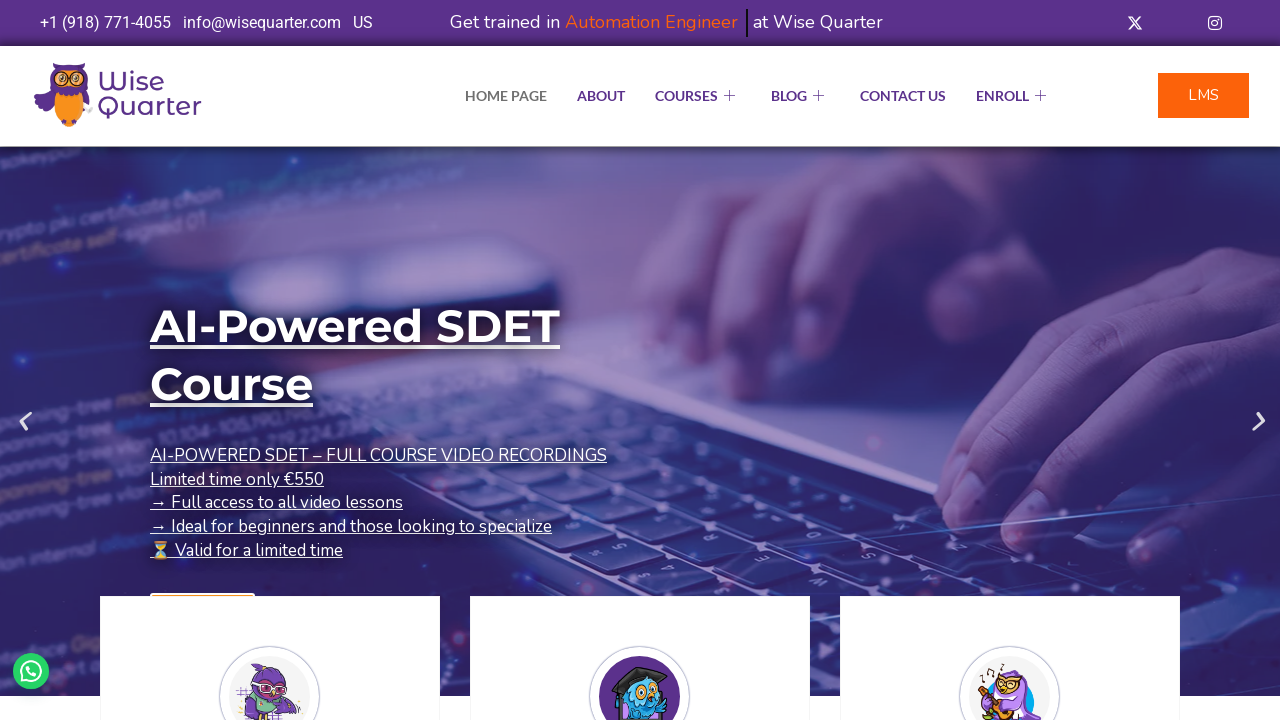

Page loaded and DOM content ready
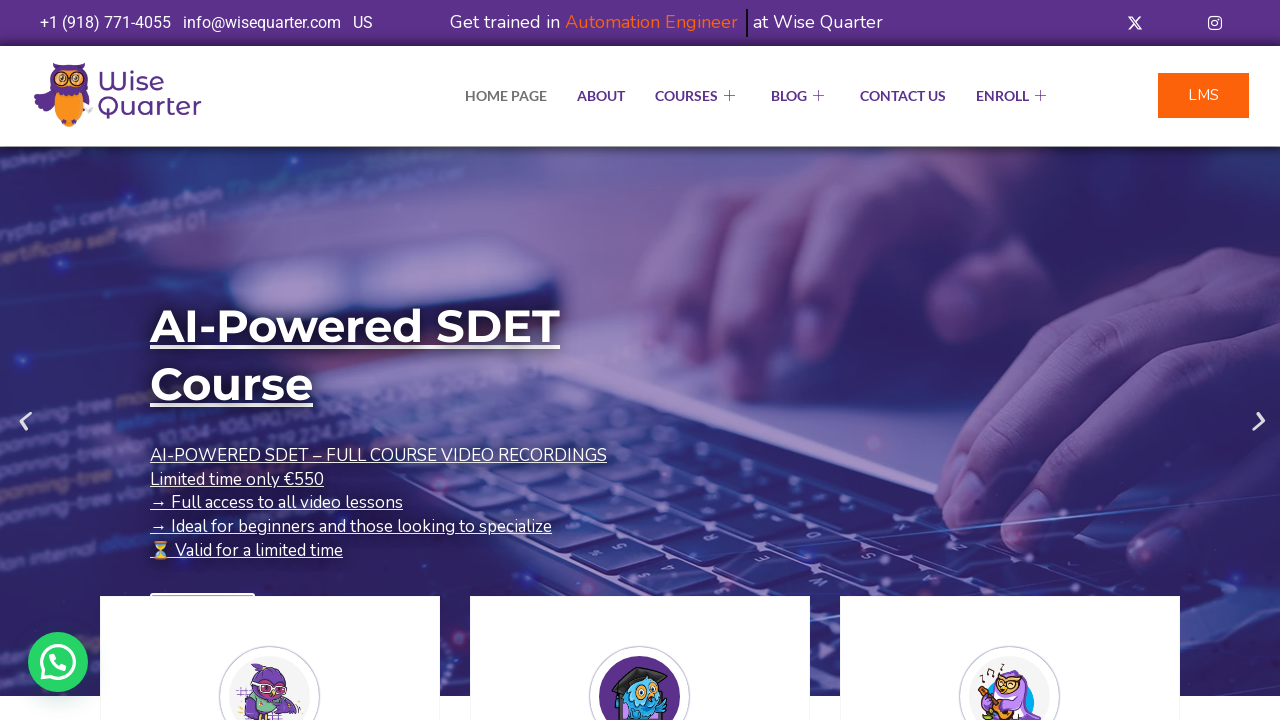

Retrieved page title: 'IT Bootcamp Courses, Online Classes - Wise Quarter Course'
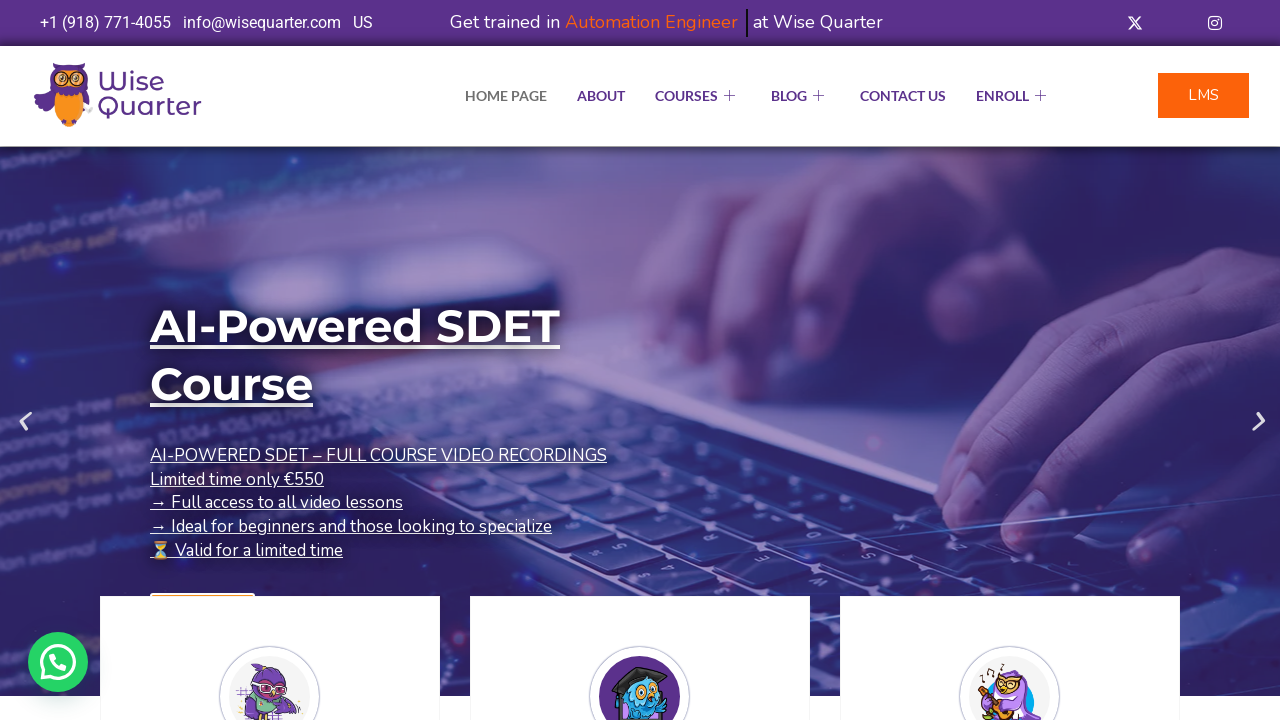

Verified that page title contains 'Wise'
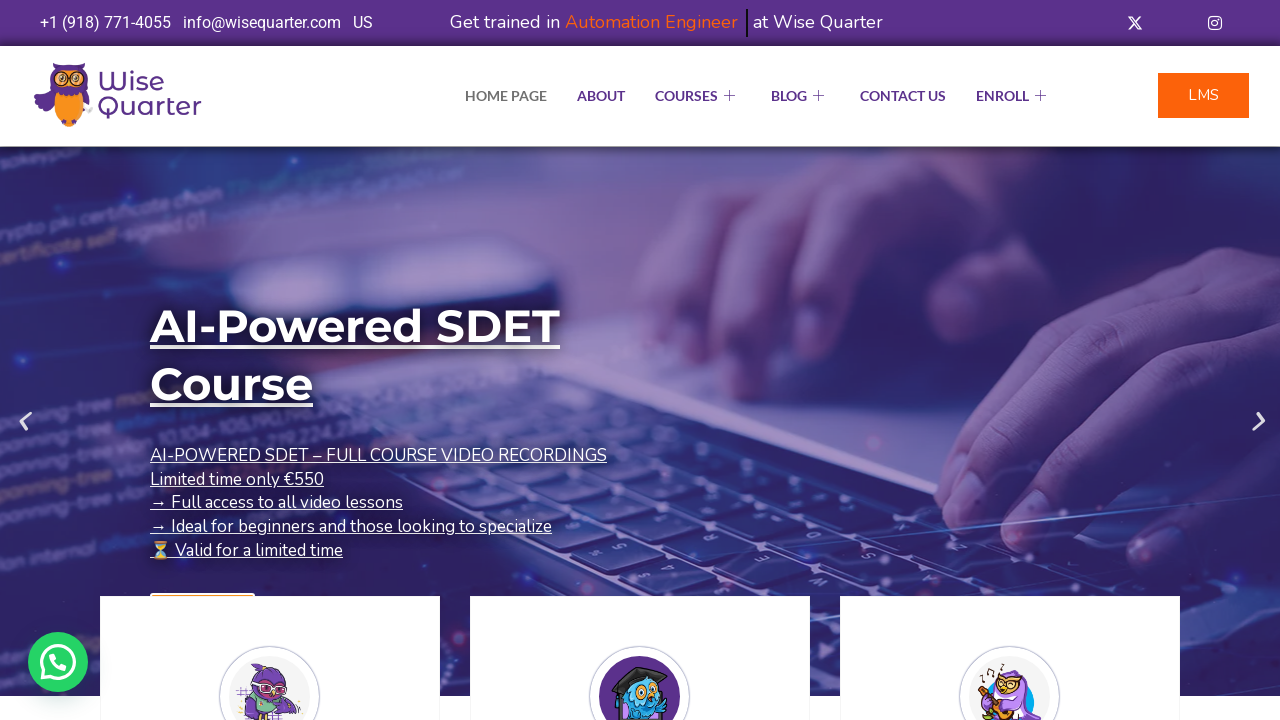

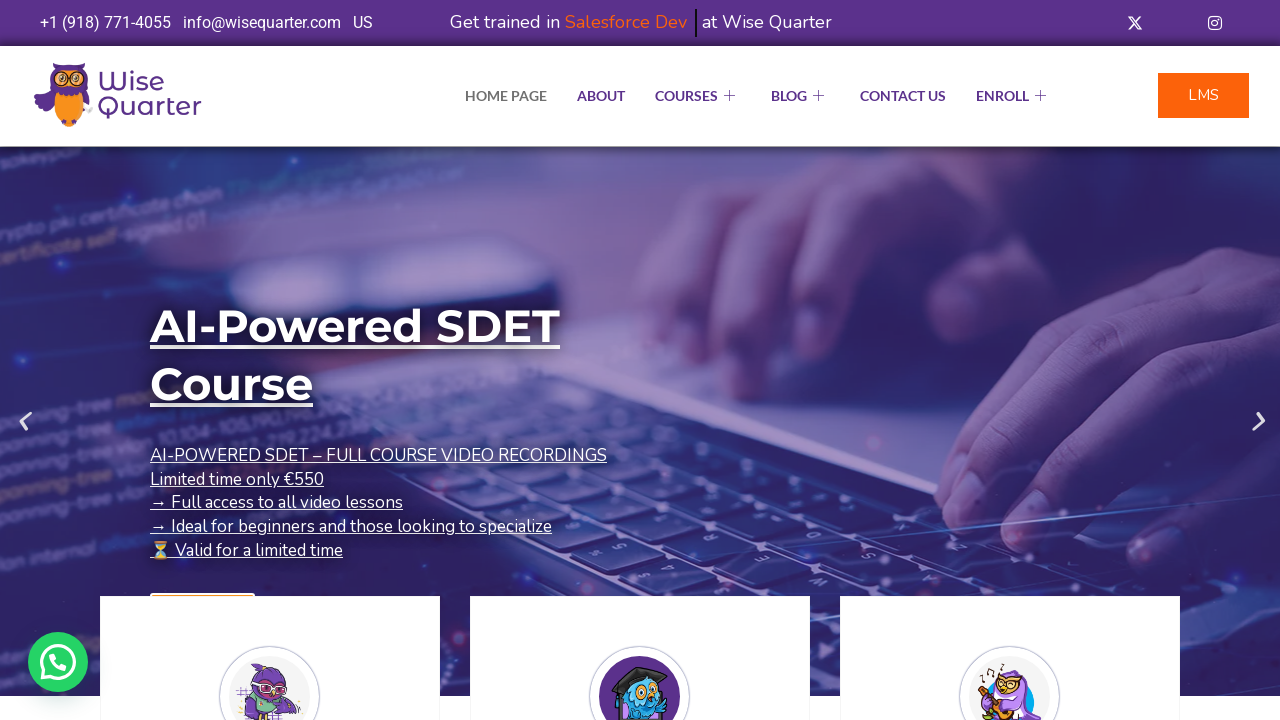